Navigates to GoTo Meeting website and clicks on the "Try Free" link to test the trial signup flow

Starting URL: https://www.goto.com/meeting

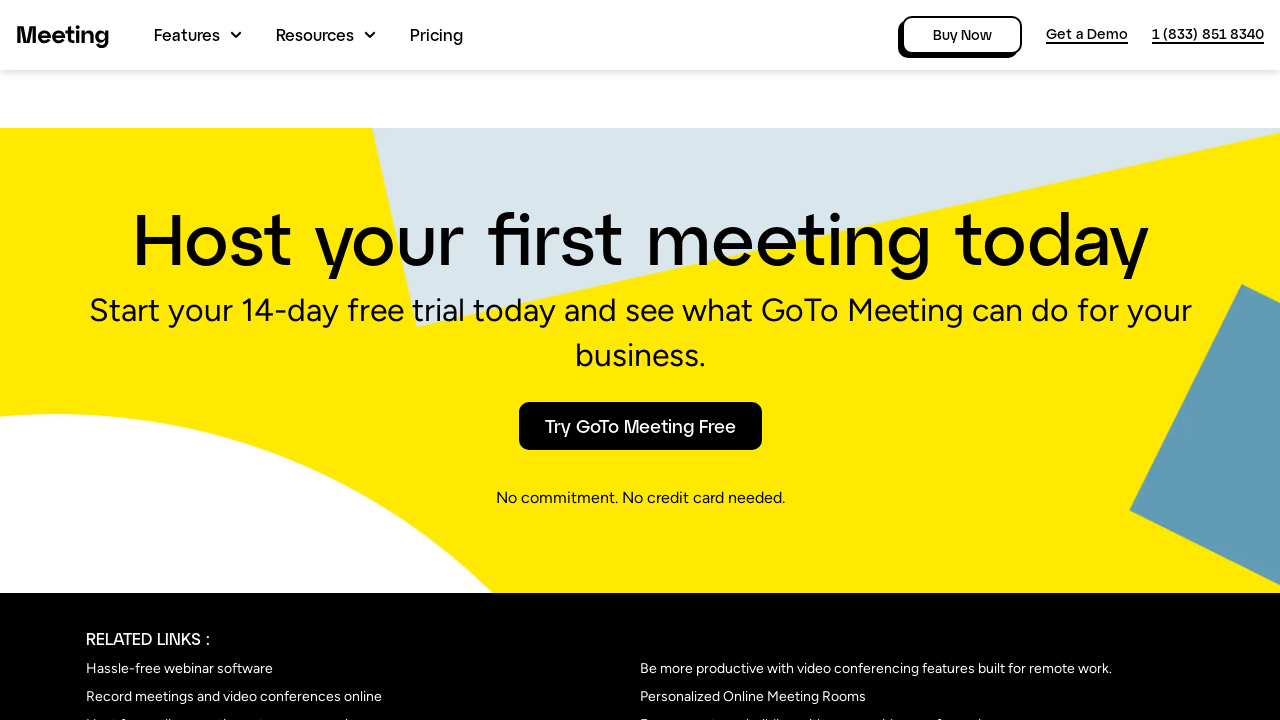

Navigated to GoTo Meeting website
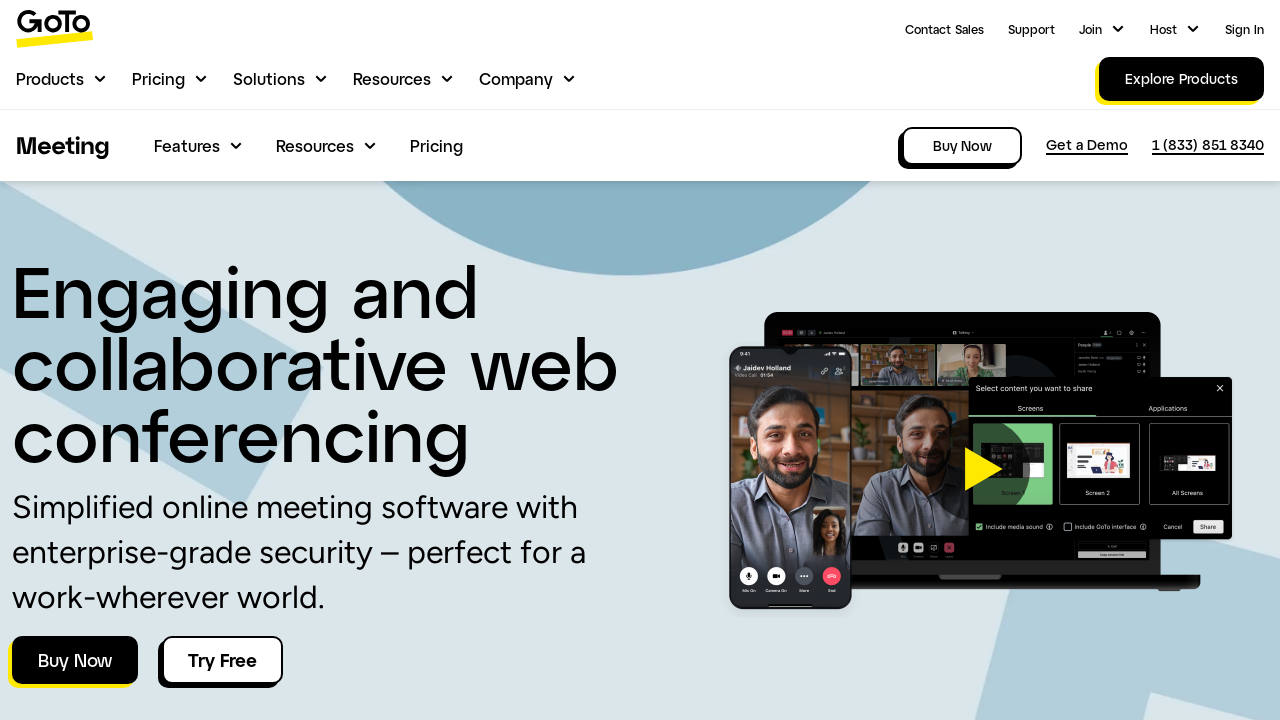

Clicked on the 'Try Free' link to start trial signup flow at (222, 660) on a:has-text('Try Free')
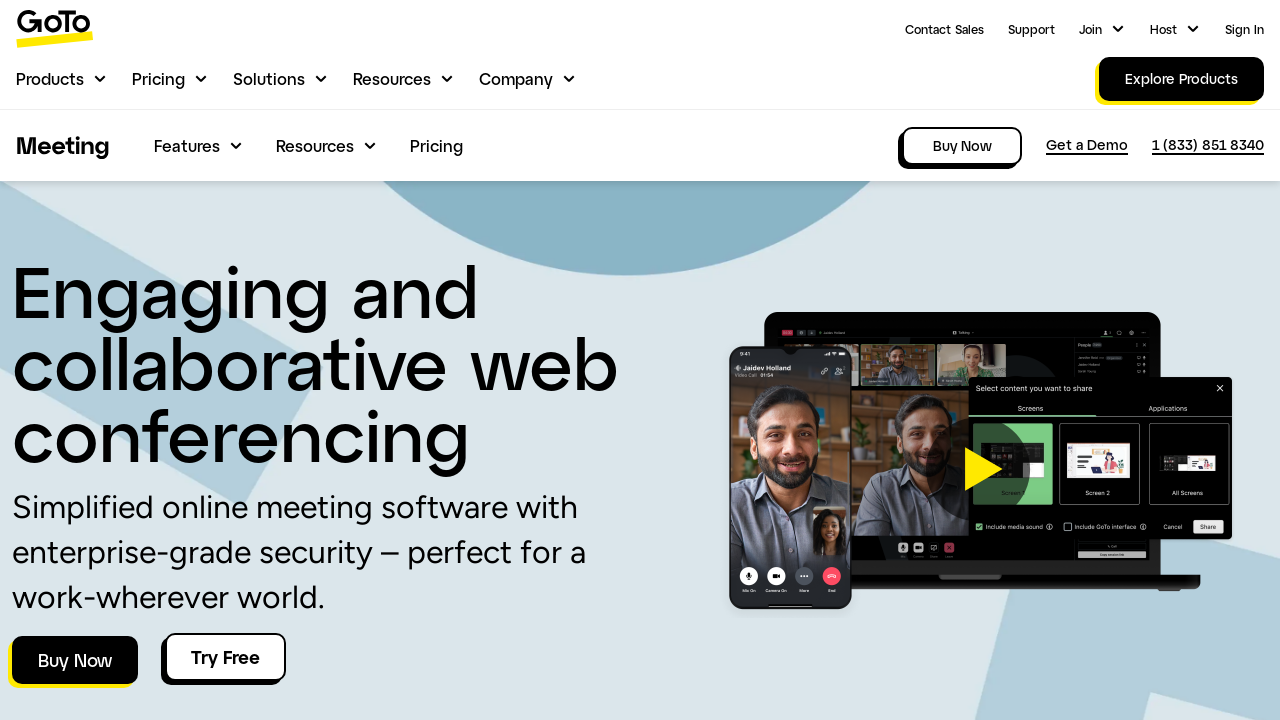

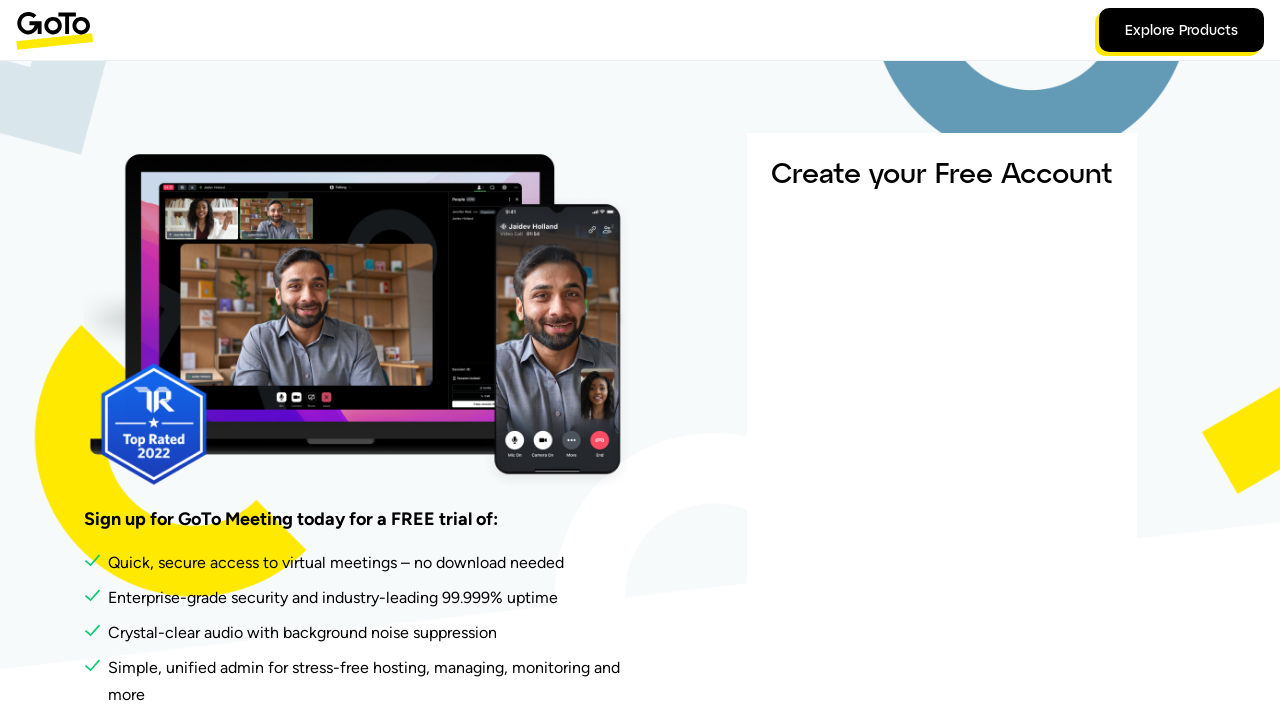